Tests modal dialog interaction by opening and closing a modal using JavaScript execution

Starting URL: https://formy-project.herokuapp.com/modal

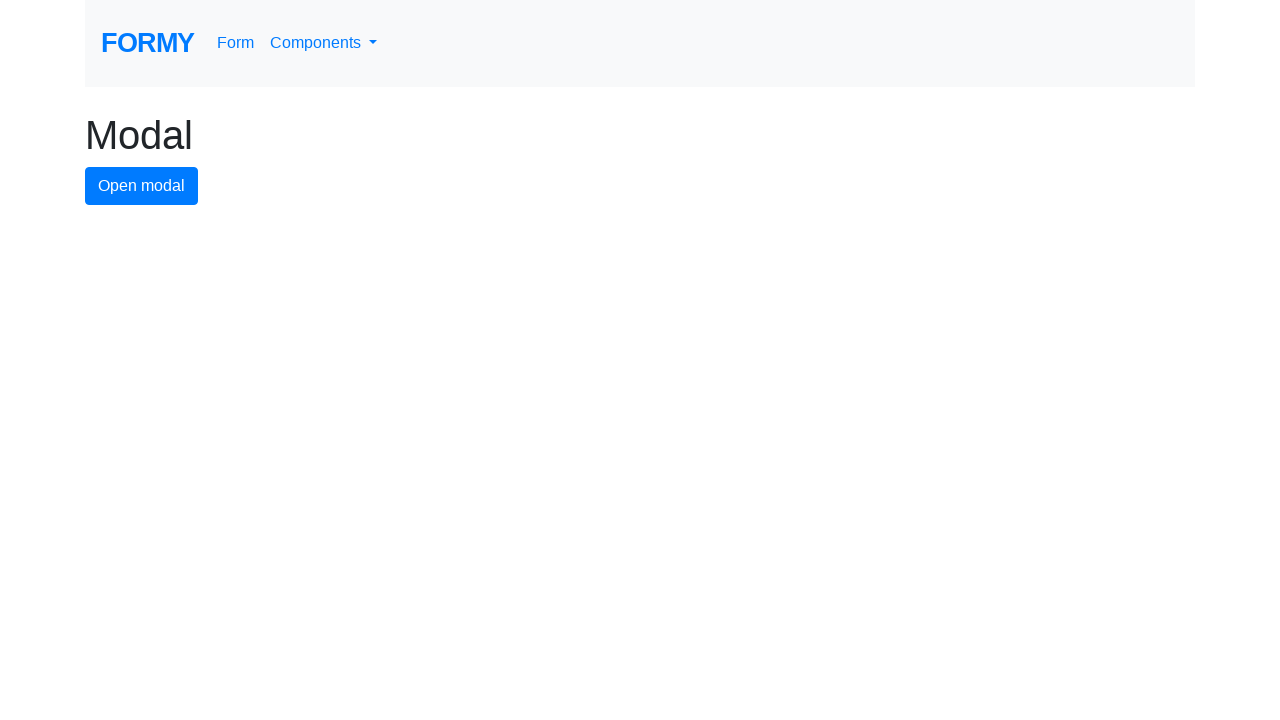

Opened modal dialog by executing JavaScript click on modal-button
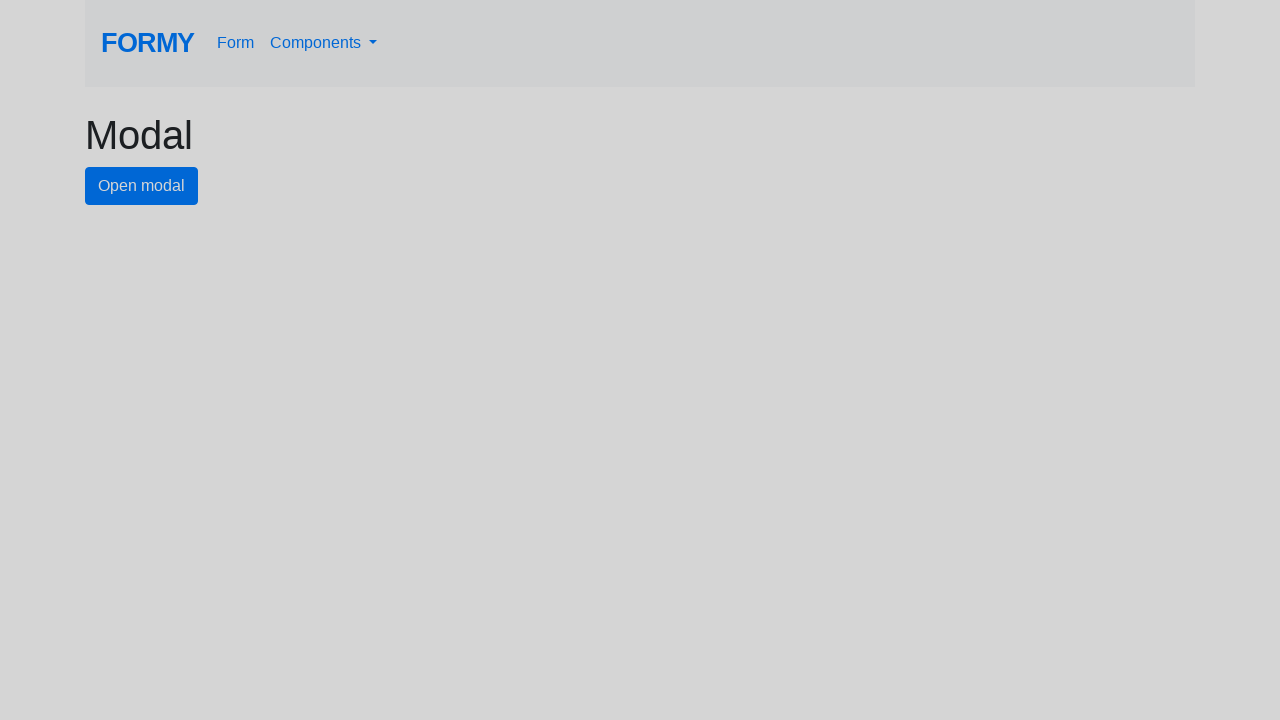

Closed modal dialog by executing JavaScript click on close-button
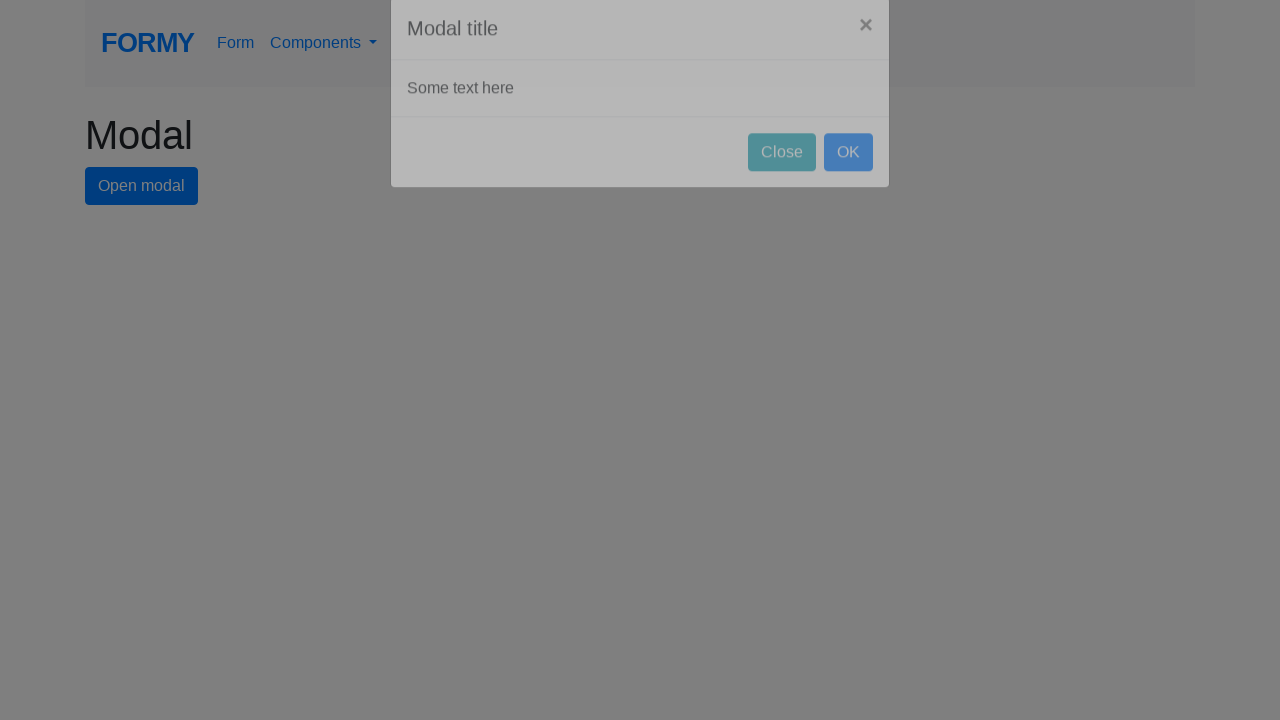

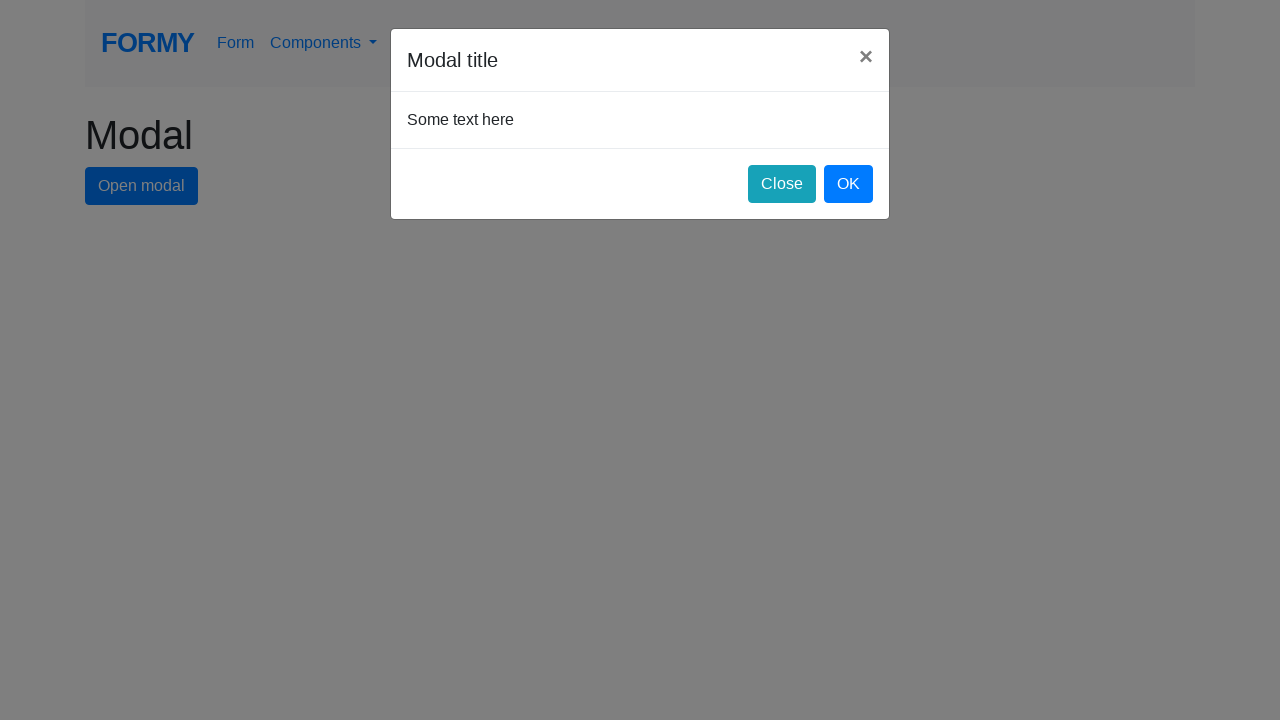